Tests adding elements dynamically by clicking the Add Element button and verifying a new element appears on the page.

Starting URL: https://the-internet.herokuapp.com/add_remove_elements/

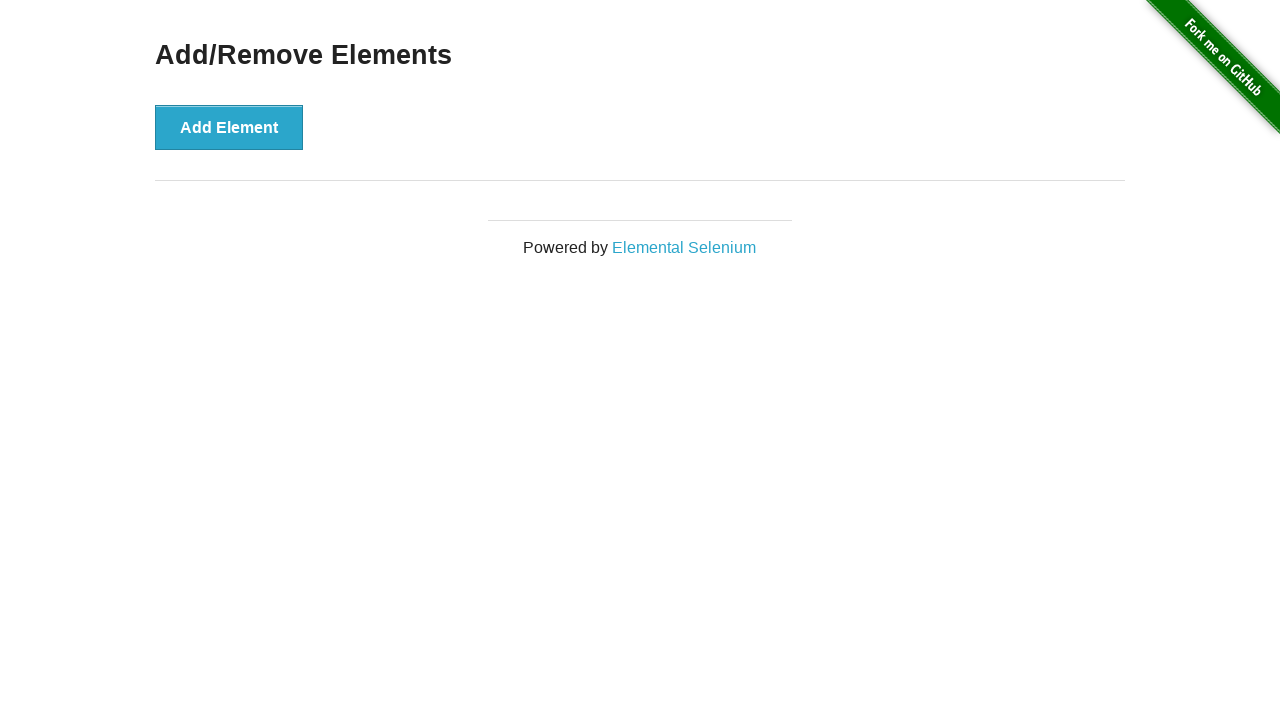

Clicked the Add Element button at (229, 127) on button[onclick="addElement()"]
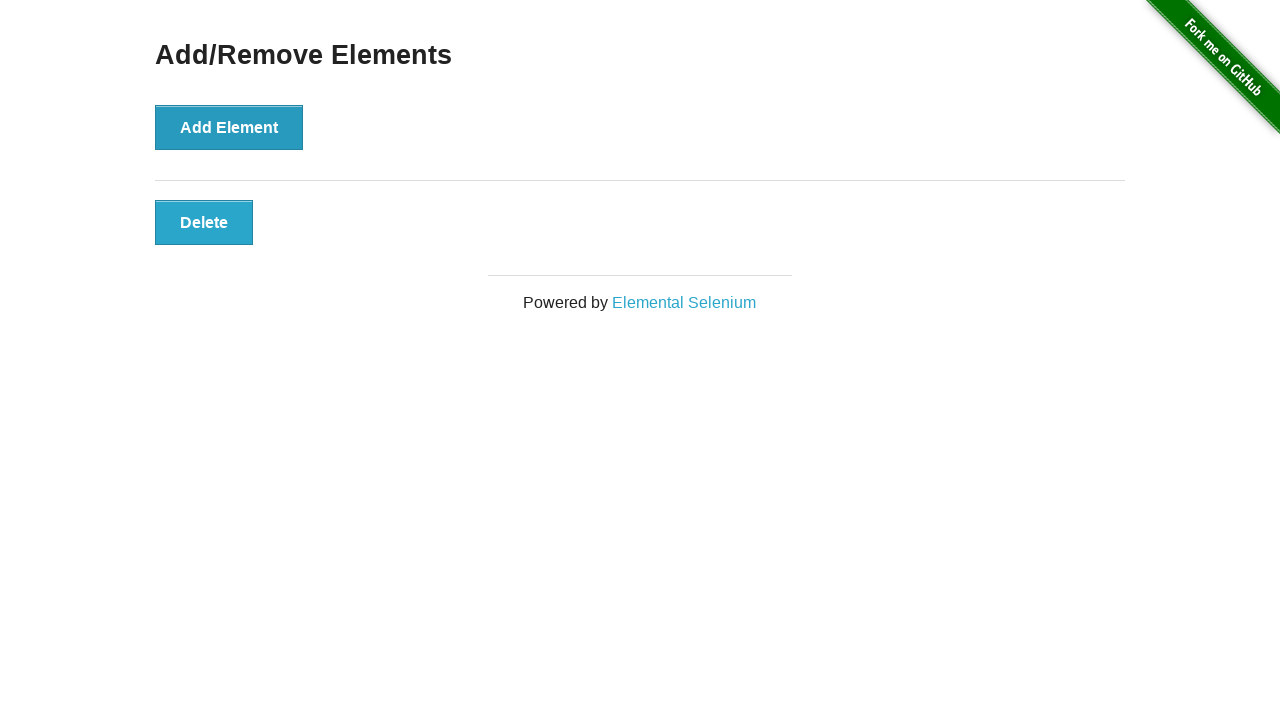

Verified that new element was added to the page
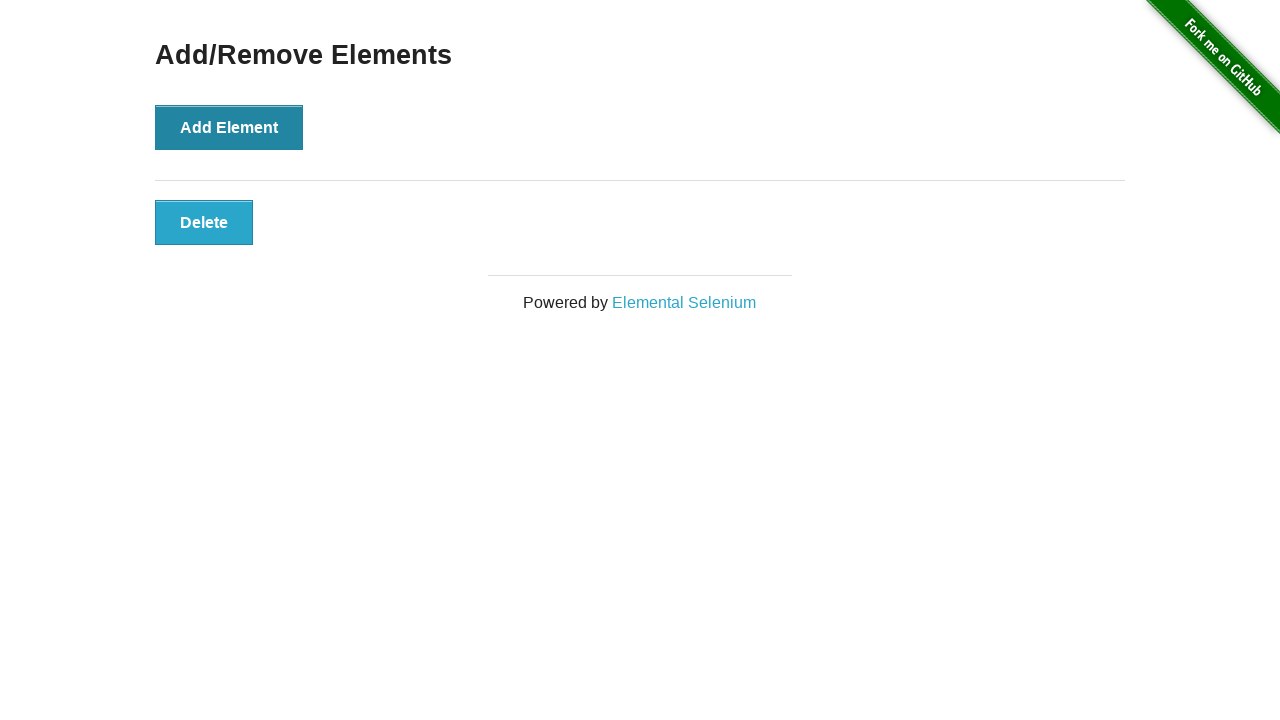

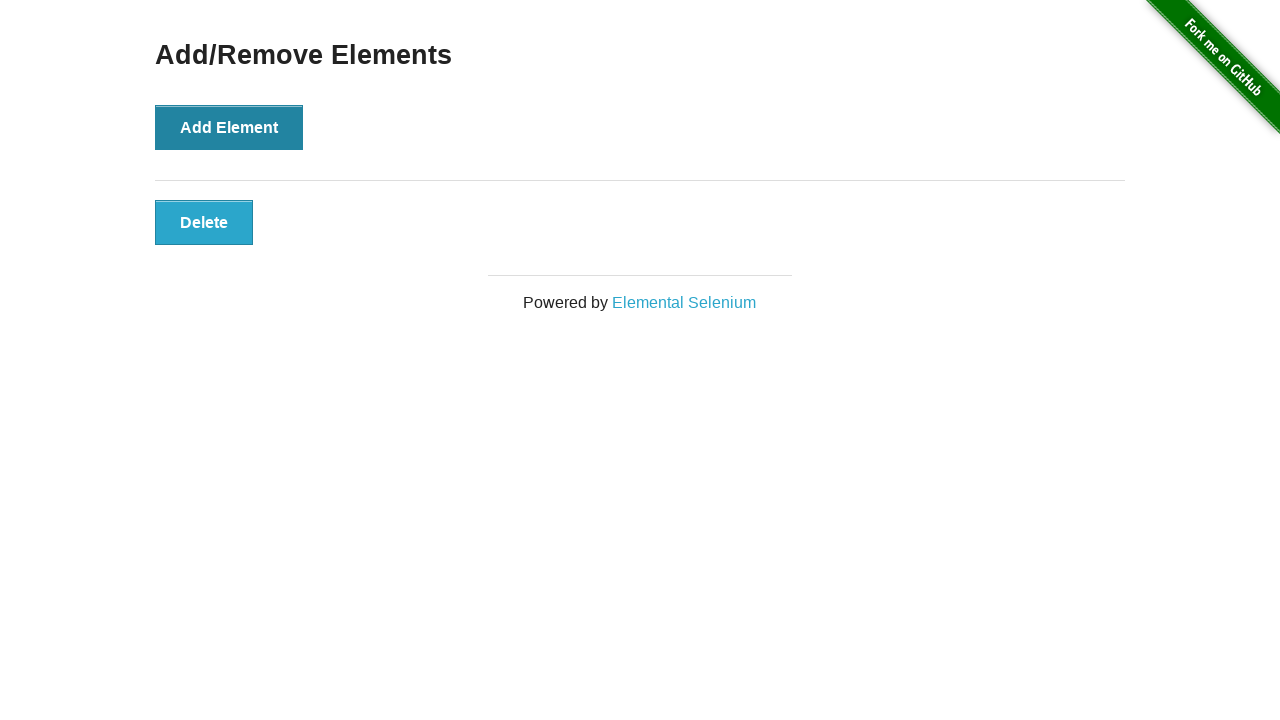